Tests mouse hover functionality by hovering over images and verifying captions appear with correct text.

Starting URL: https://bonigarcia.dev/selenium-webdriver-java/mouse-over.html

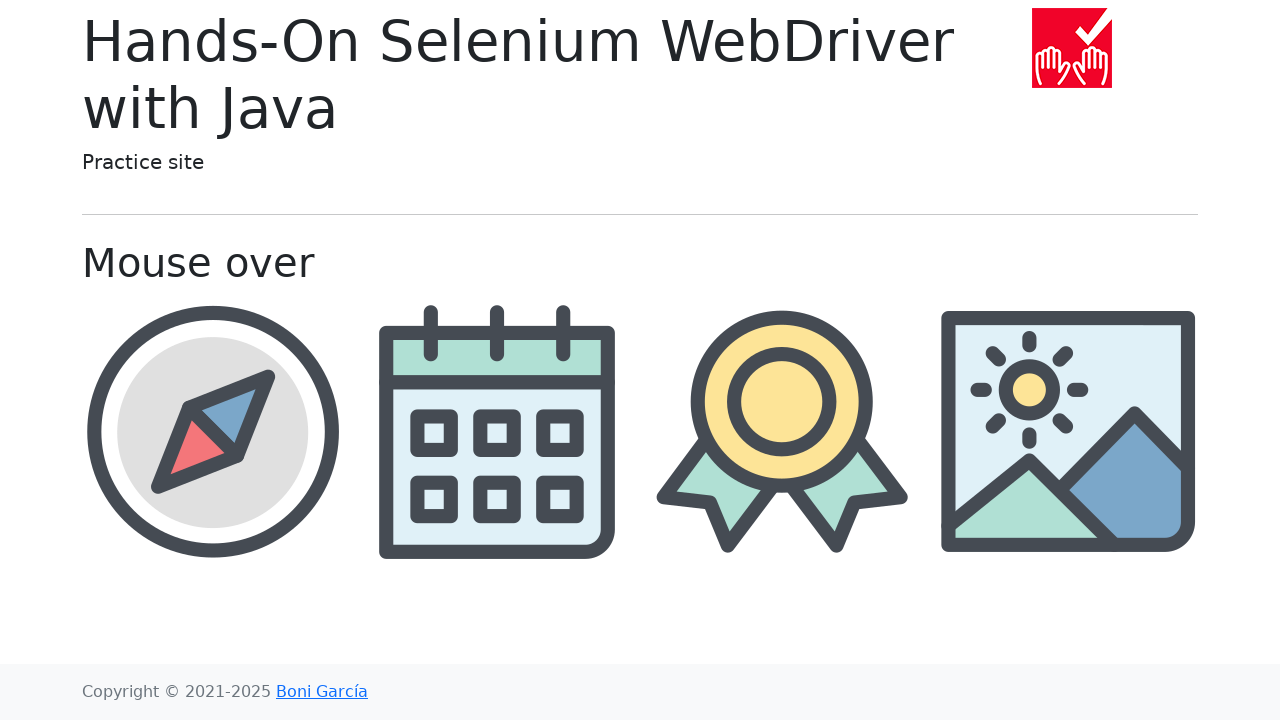

Navigated to mouse hover test page
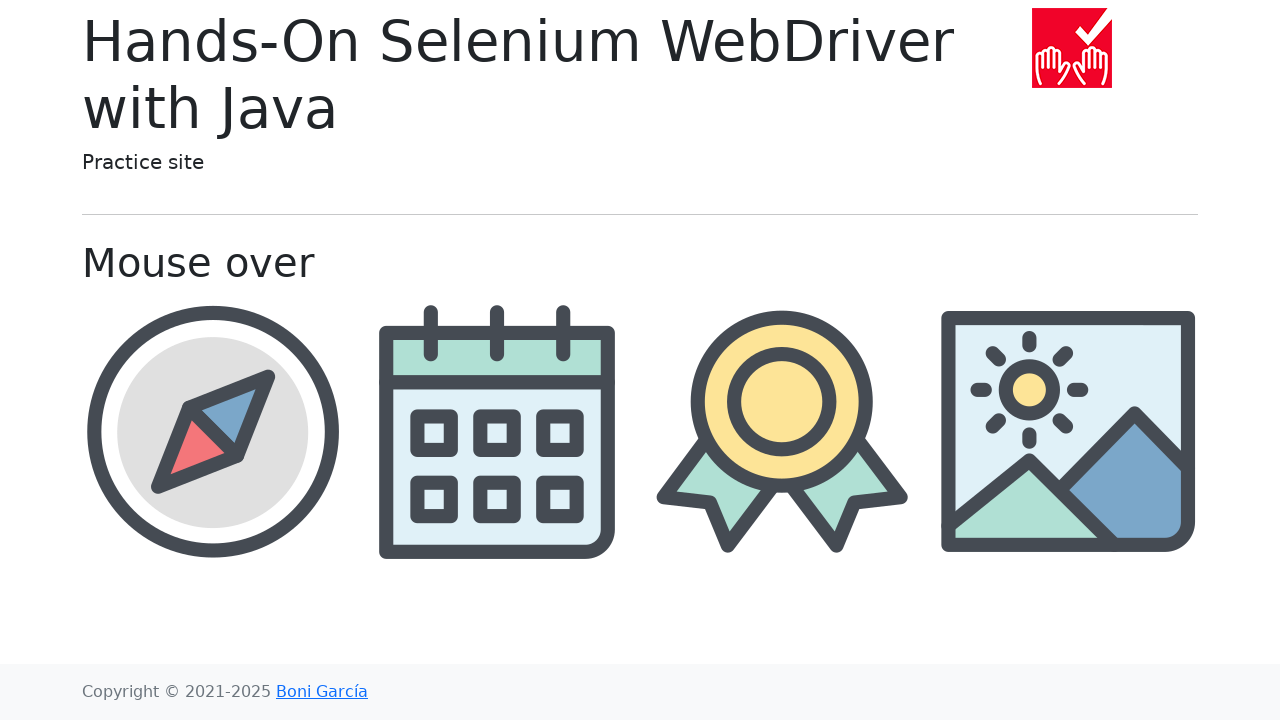

Hovered over compass image at (212, 431) on //img[@src='img/compass.png']
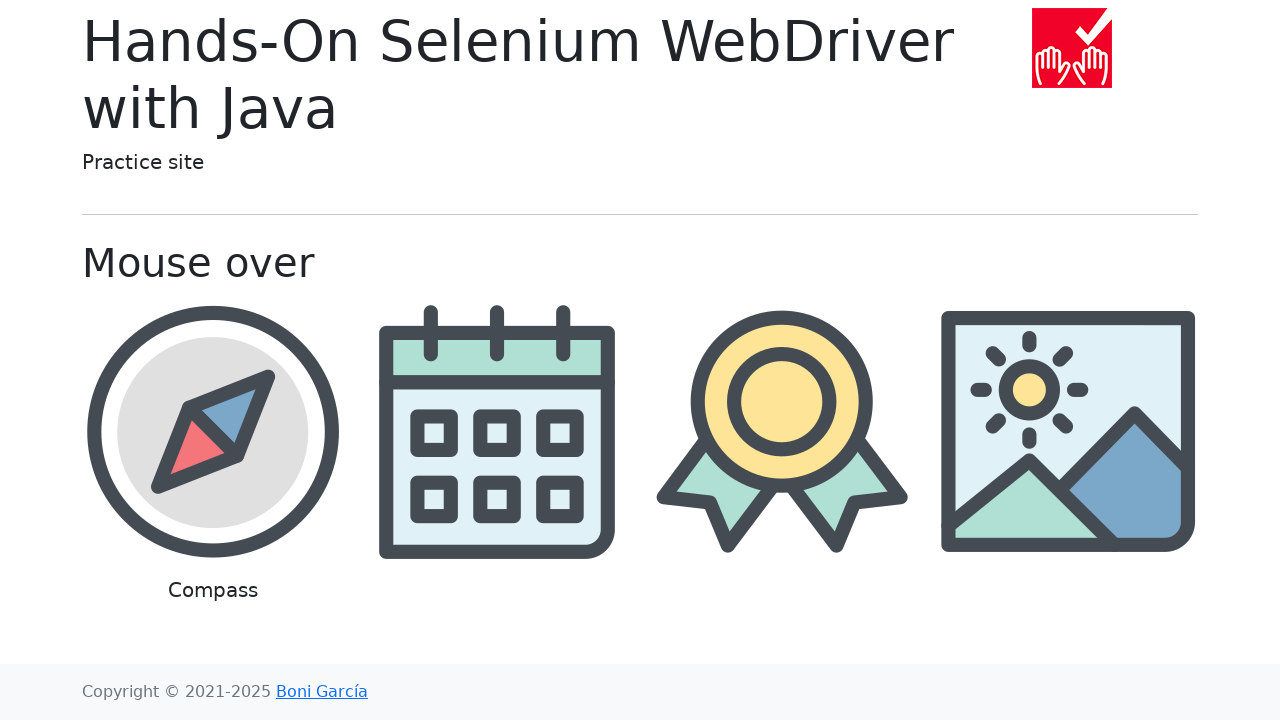

Caption for compass became visible
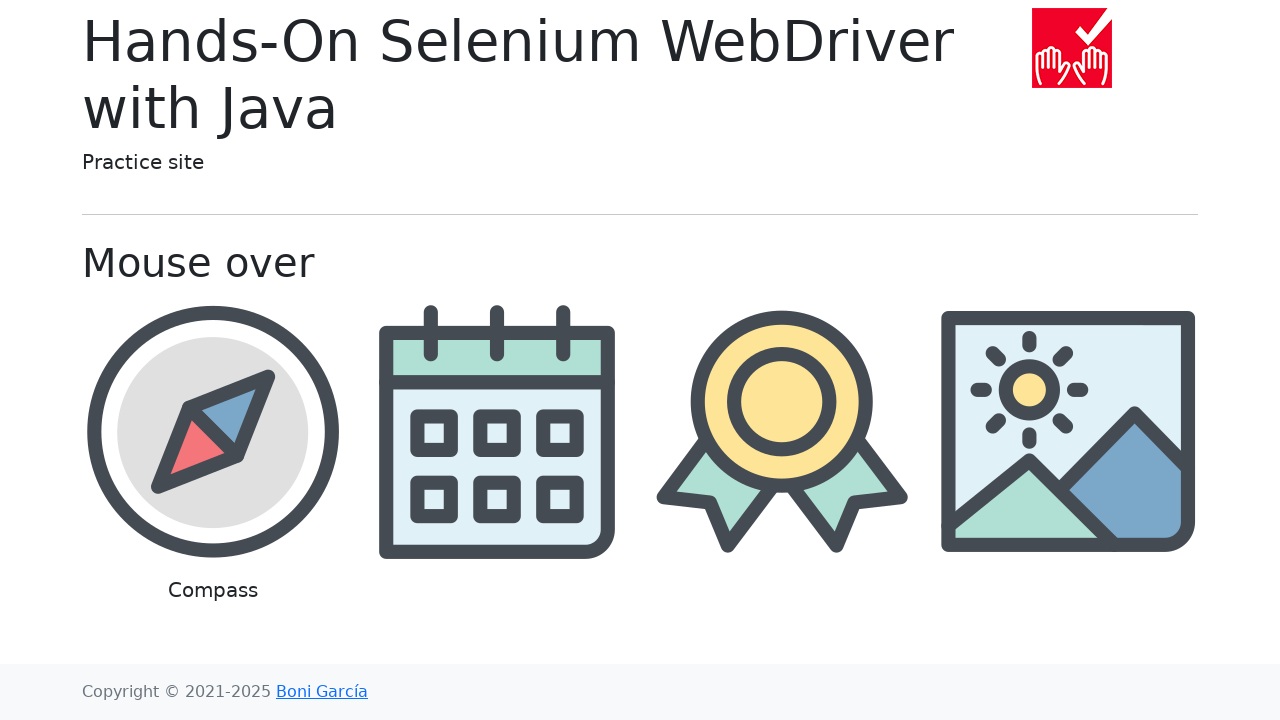

Hovered over calendar image at (498, 431) on //img[@src='img/calendar.png']
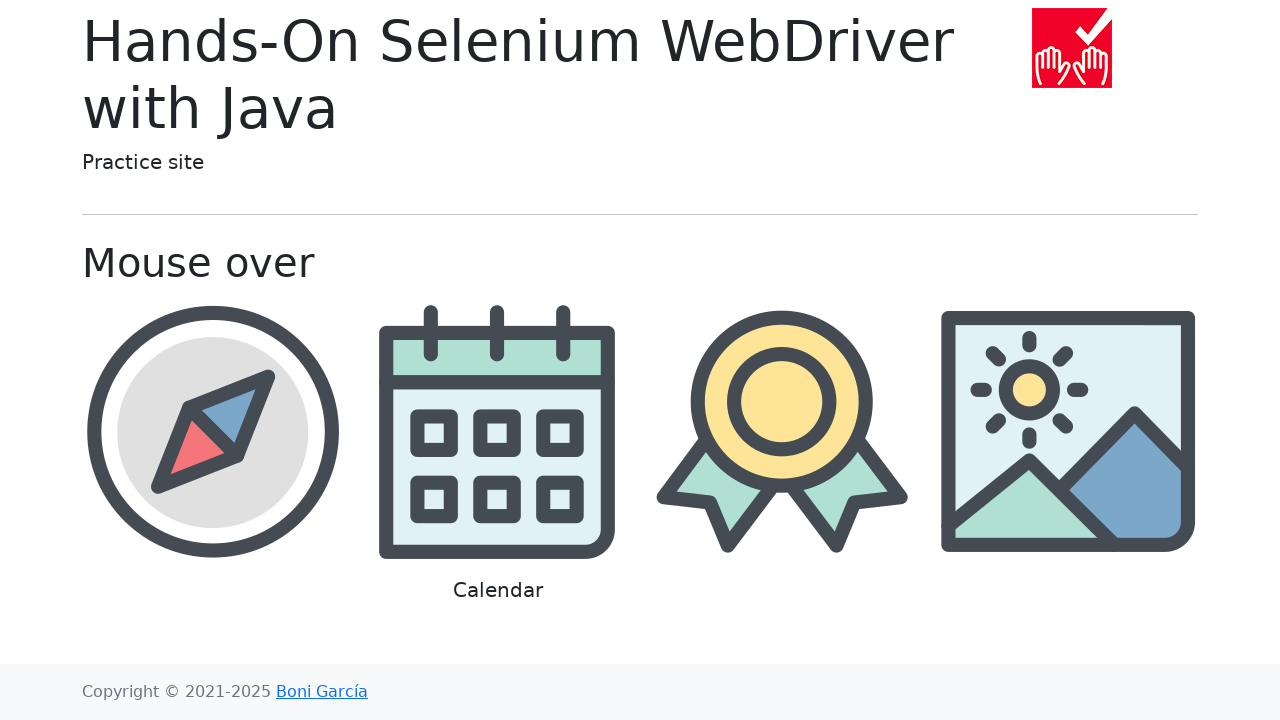

Caption for calendar became visible
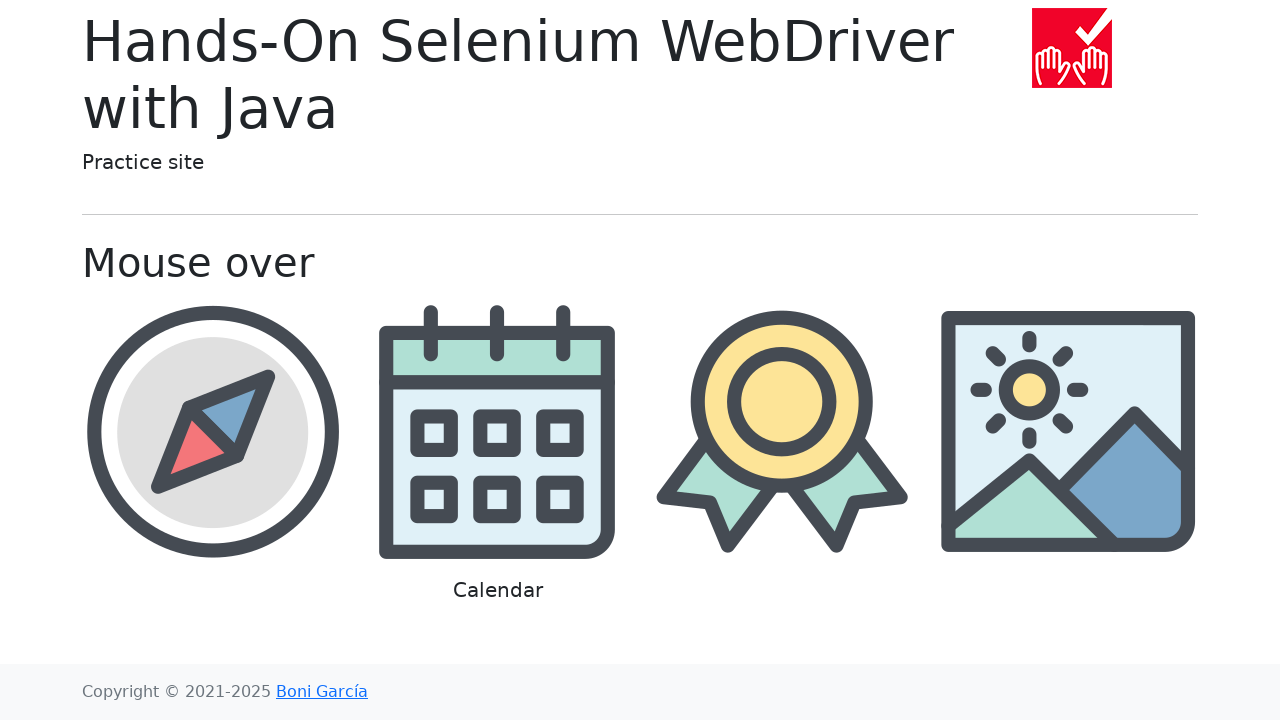

Hovered over award image at (782, 431) on //img[@src='img/award.png']
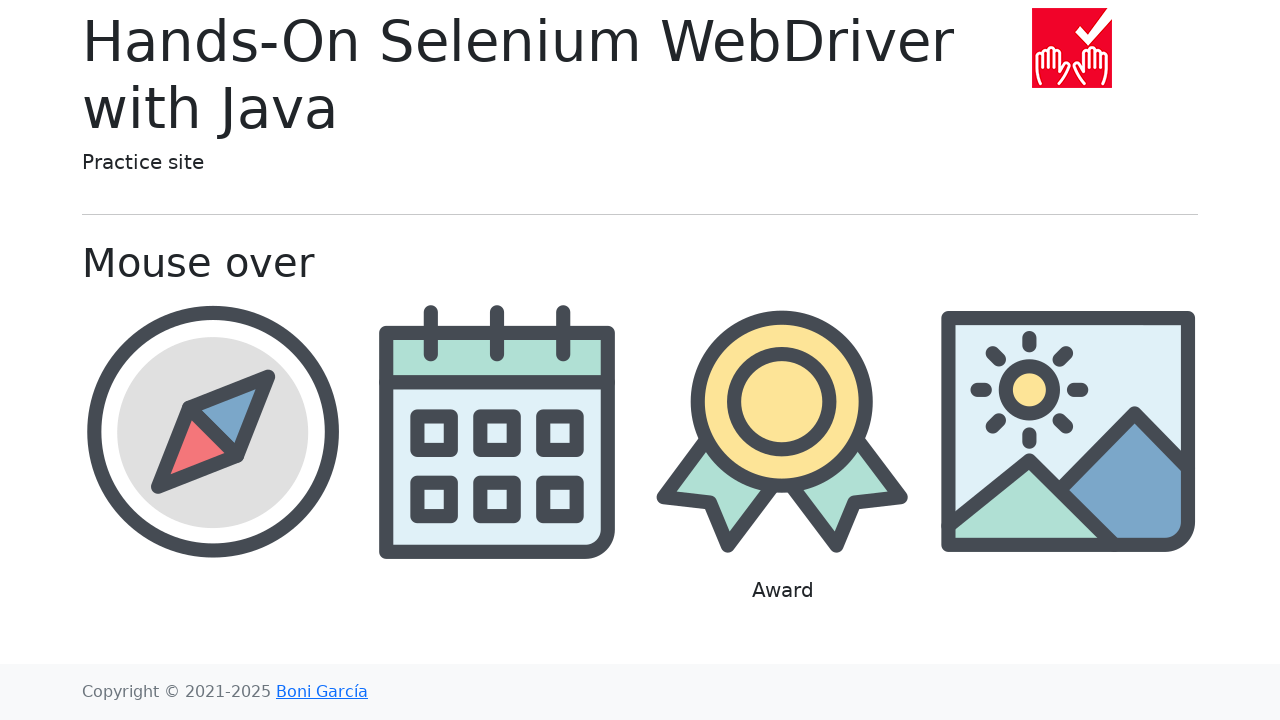

Caption for award became visible
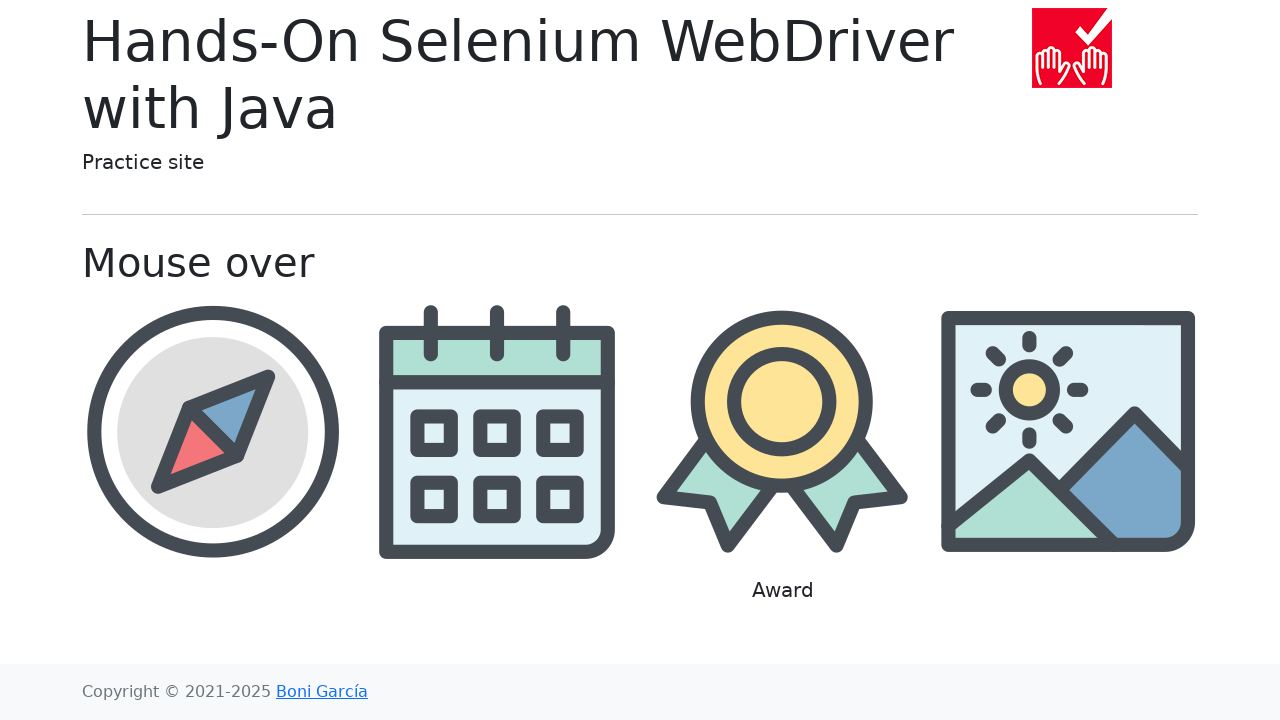

Hovered over landscape image at (1068, 431) on //img[@src='img/landscape.png']
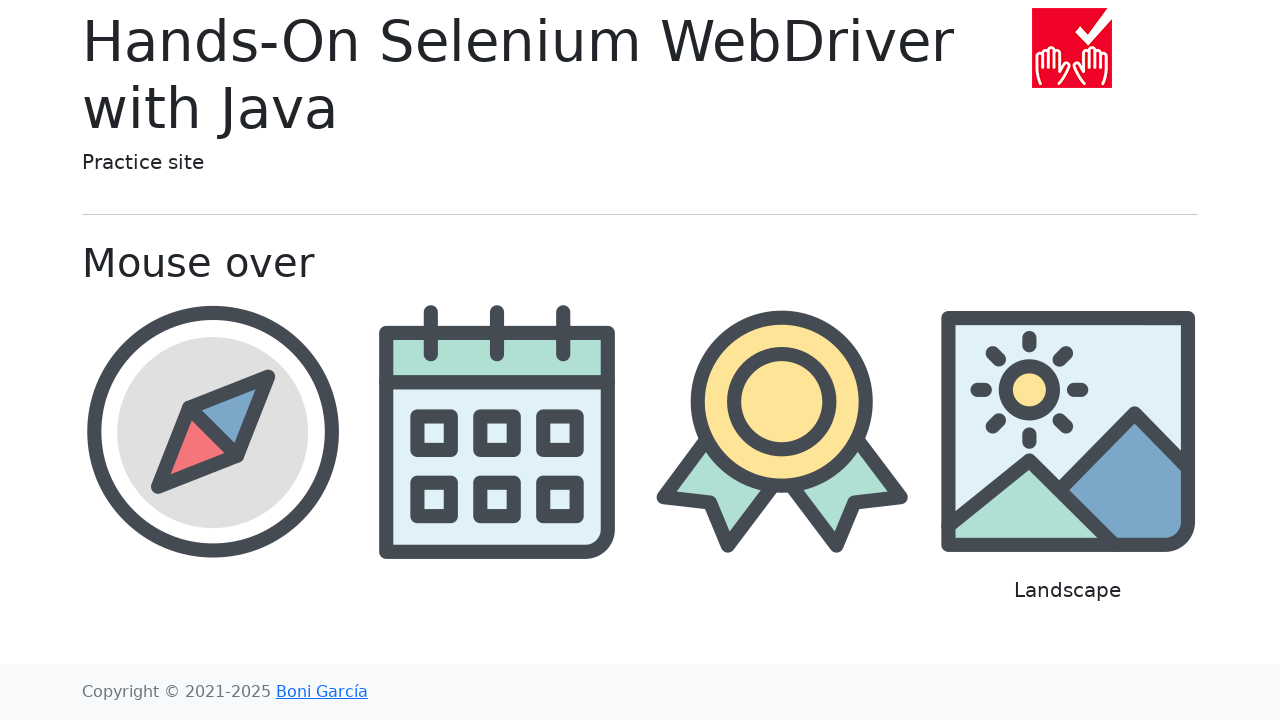

Caption for landscape became visible
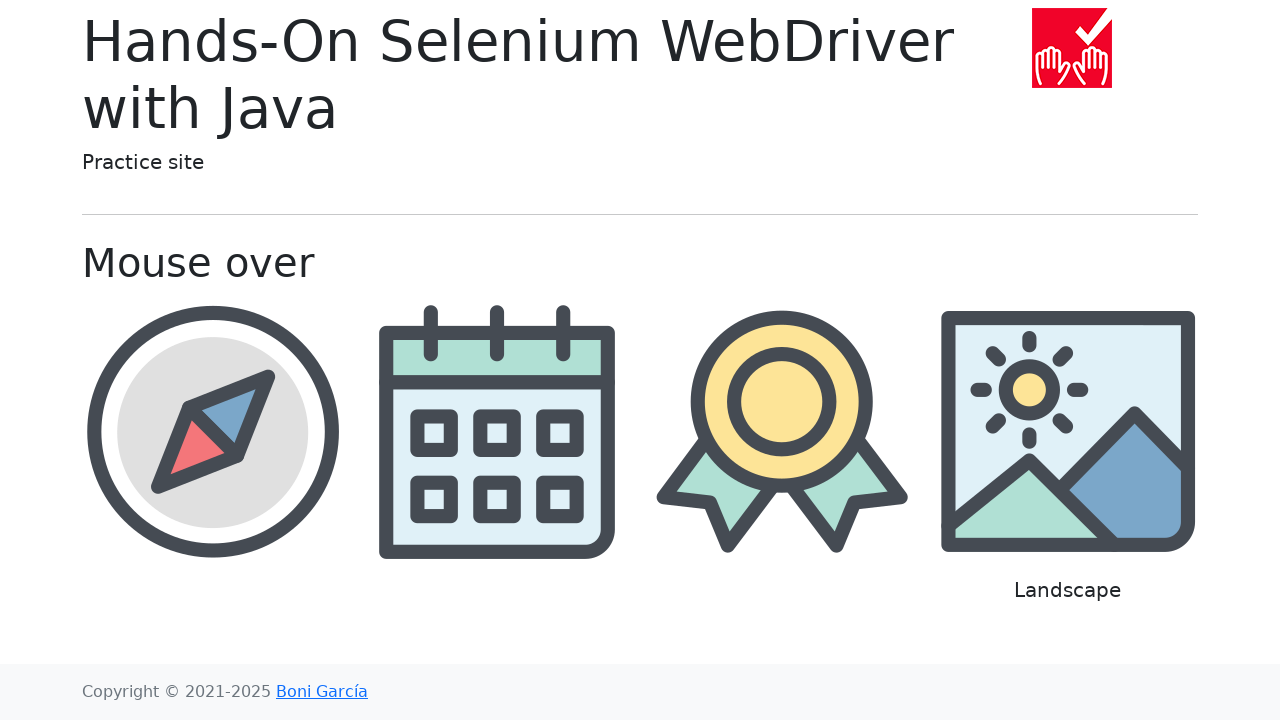

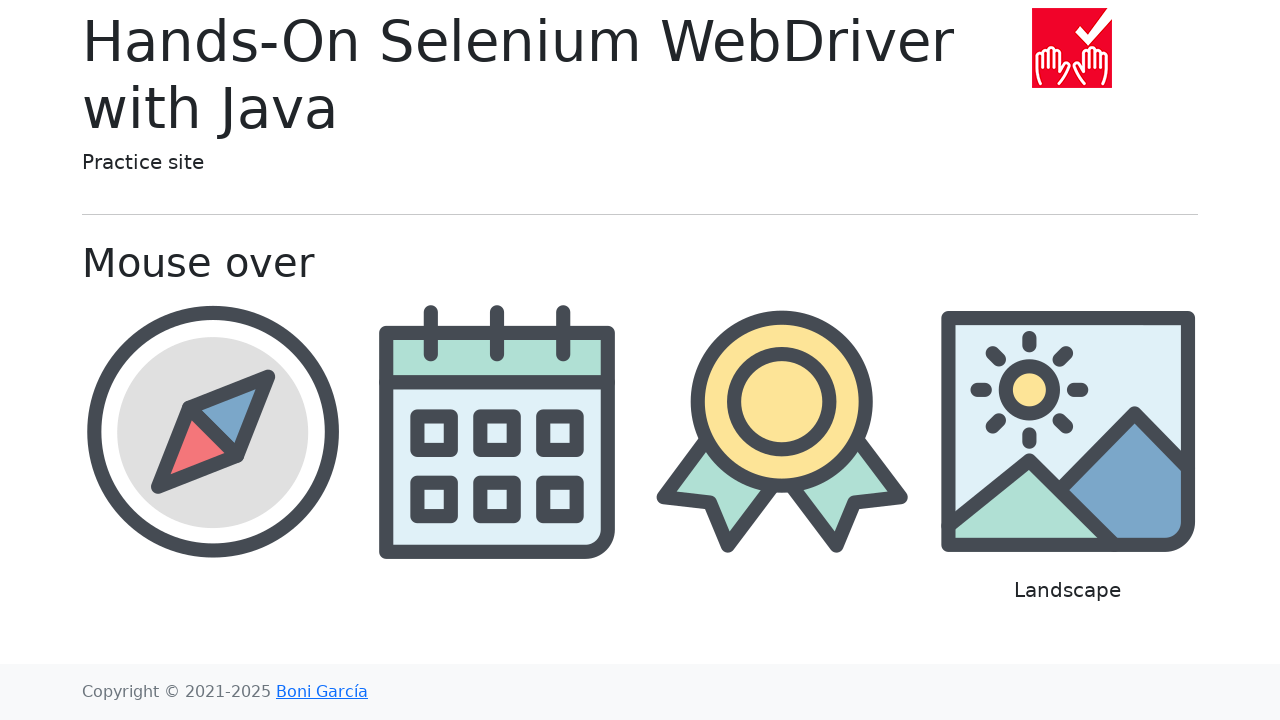